Tests keyboard key functionality on an input field including typing text, clearing with CTRL+A and BACKSPACE, and navigating with arrow keys

Starting URL: https://the-internet.herokuapp.com/login

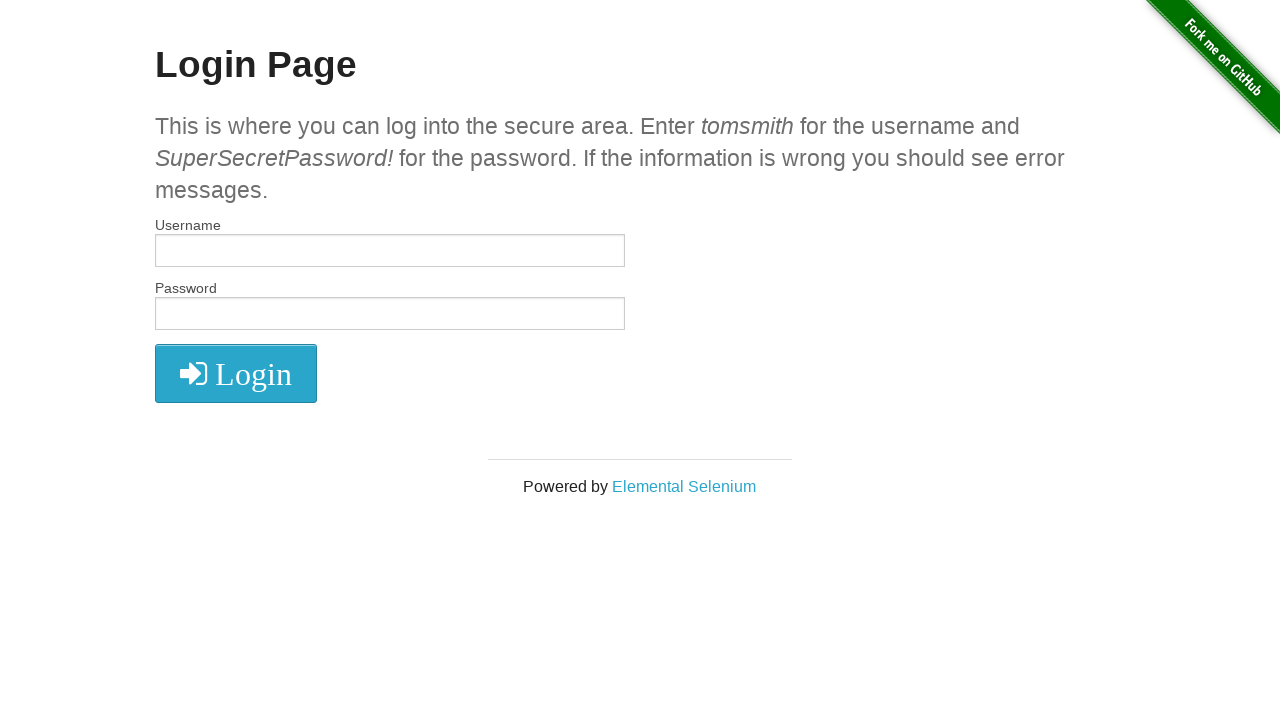

Filled username field with 'tmsmith' on #username
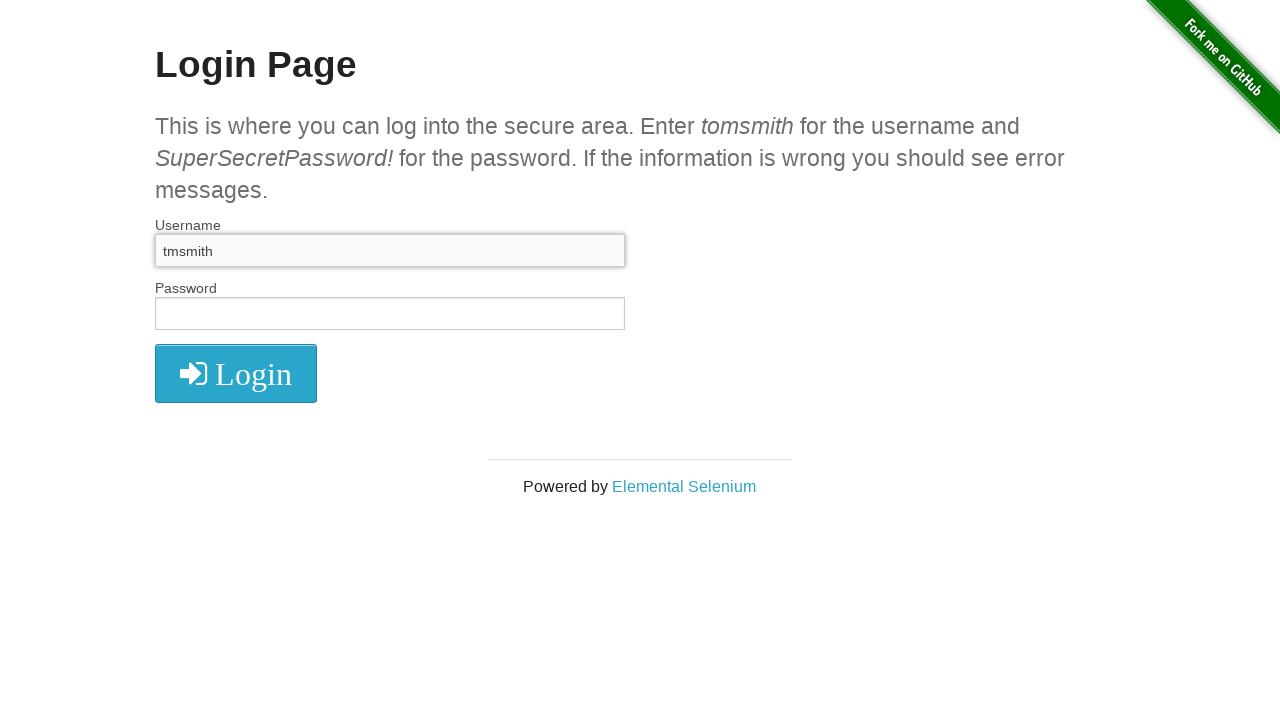

Cleared the username field on #username
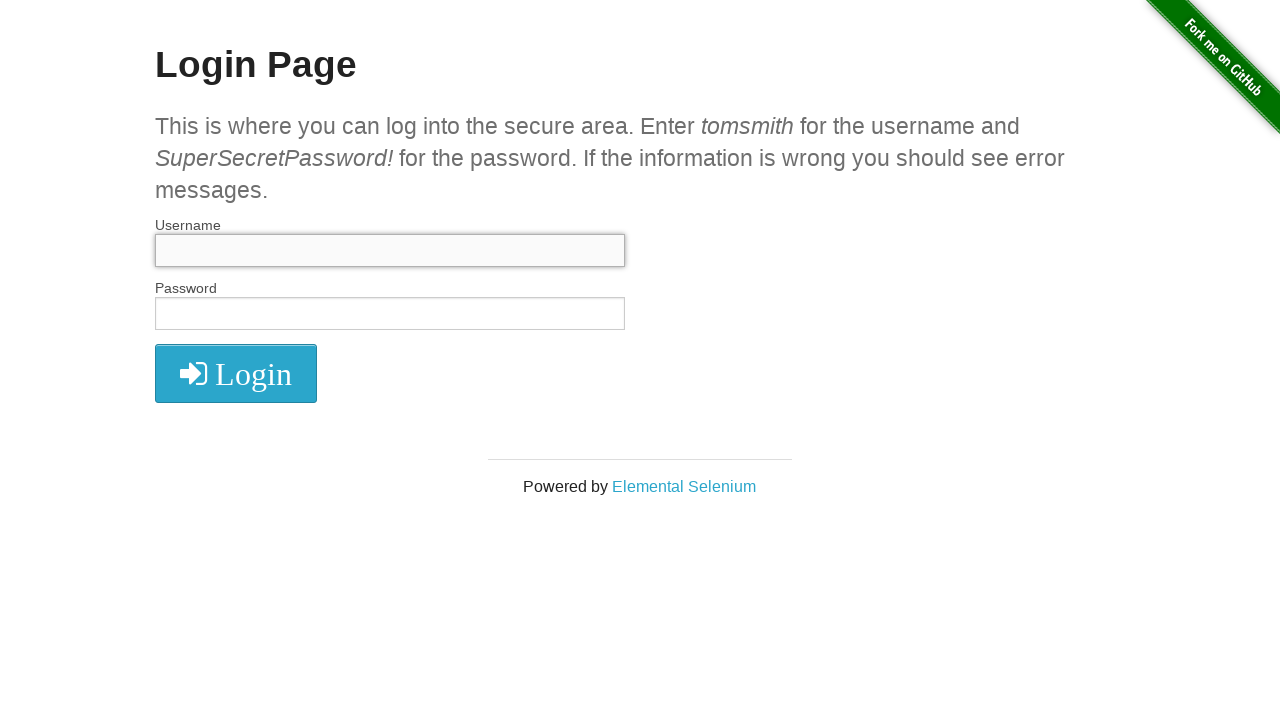

Filled username field with 'tmsmith' again on #username
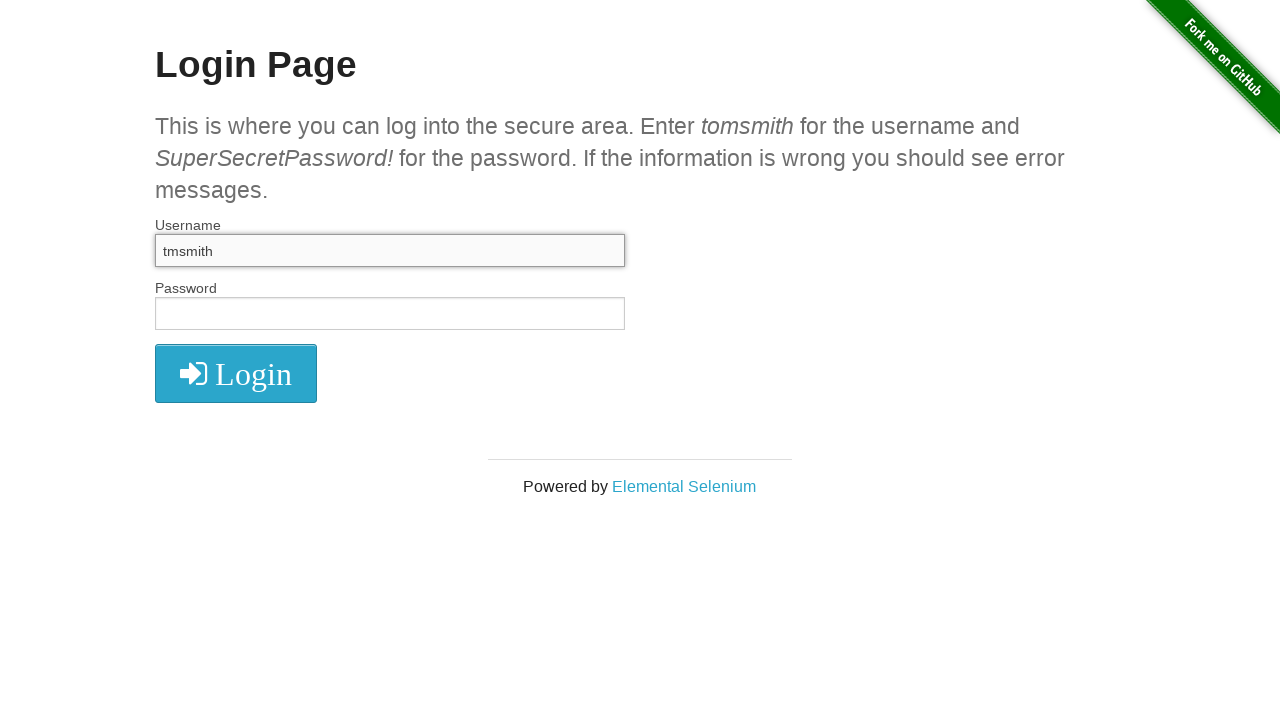

Selected all text in username field with CTRL+A on #username
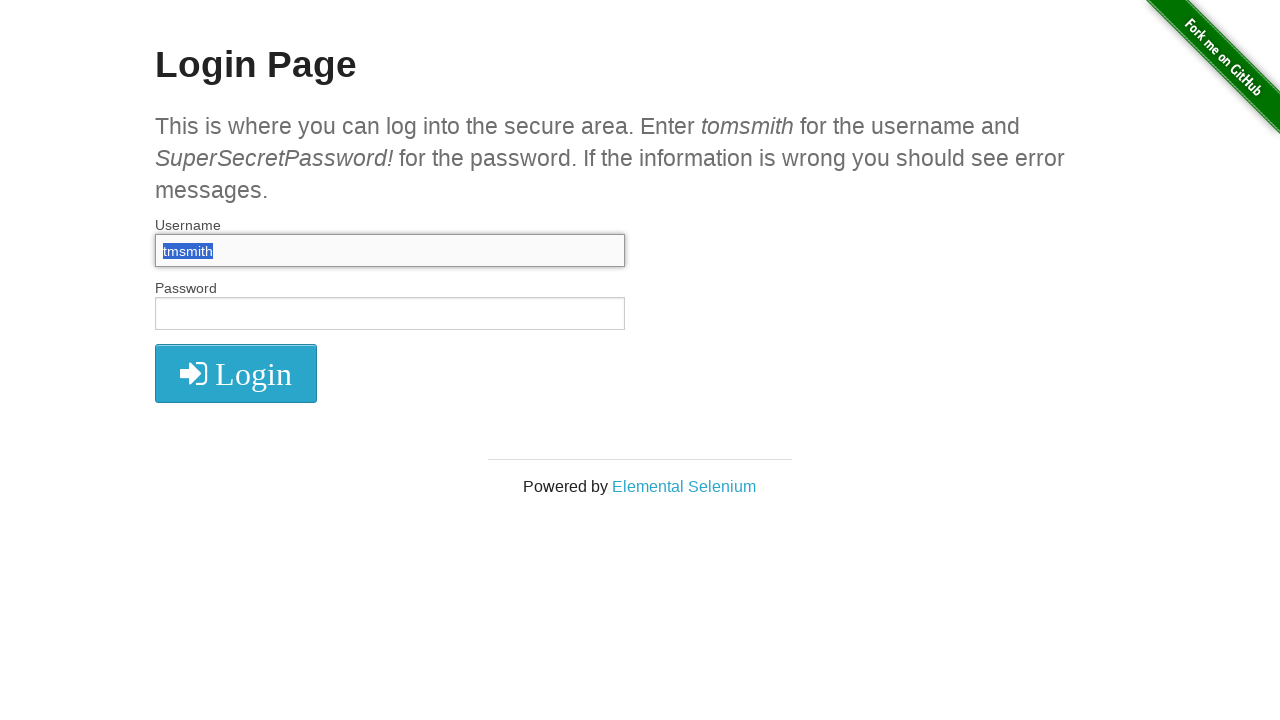

Deleted all selected text with Backspace on #username
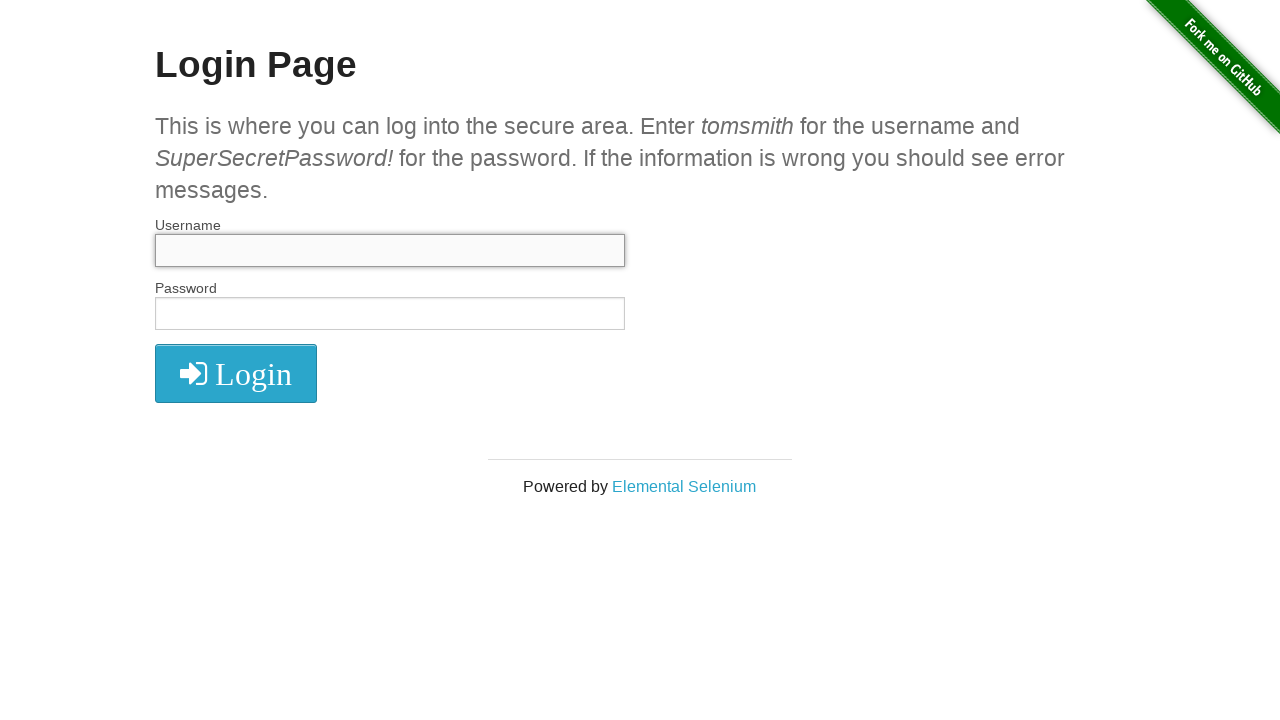

Filled username field with 'tmsmith' once more on #username
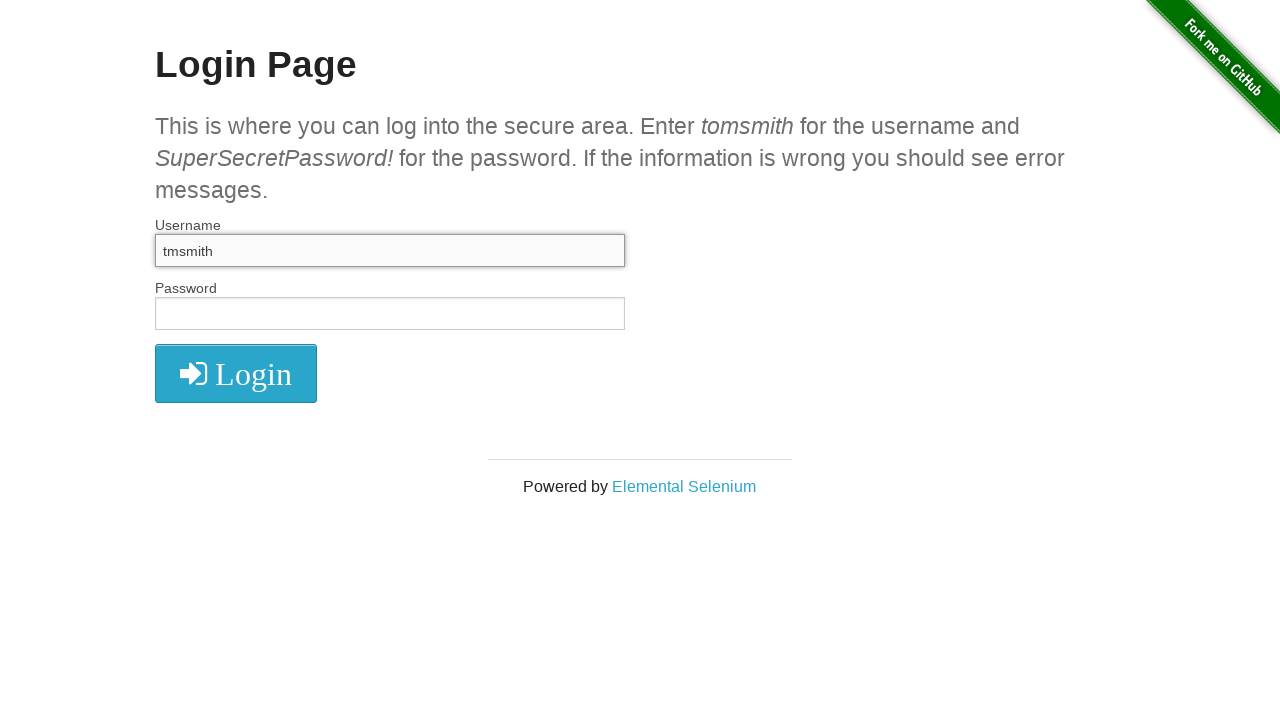

Pressed Backspace to delete last character from username on #username
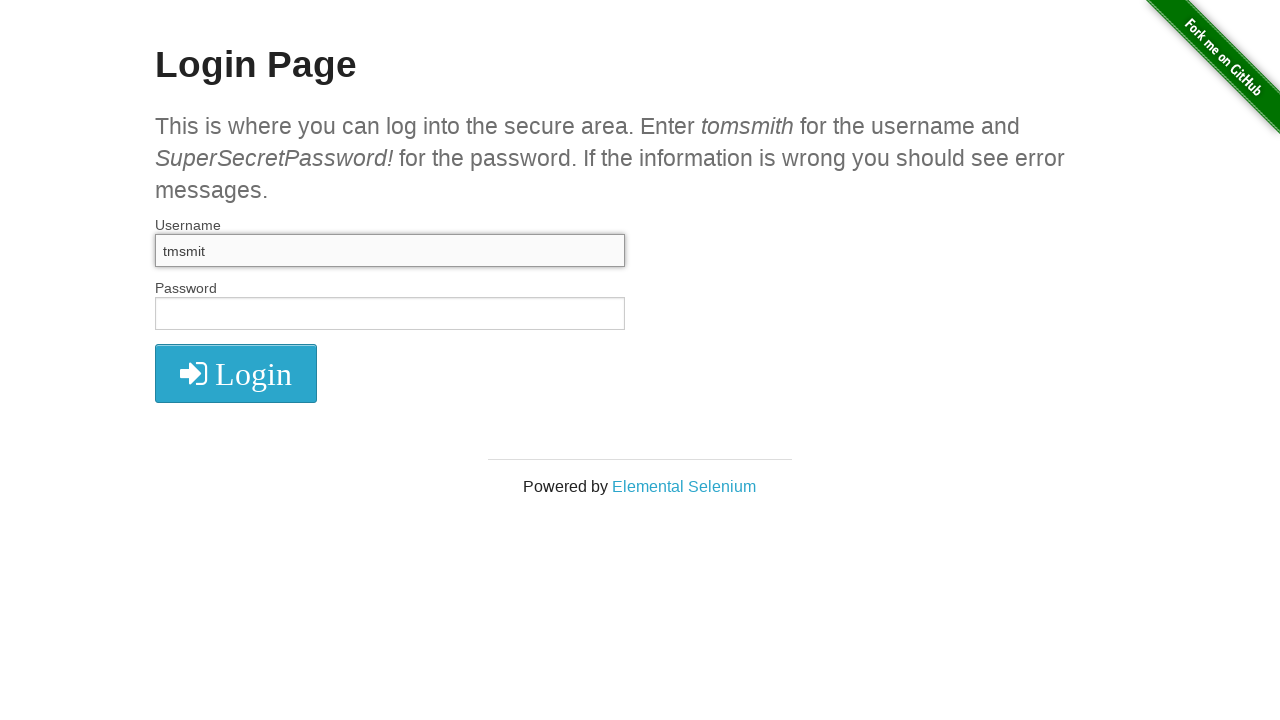

Pressed ArrowLeft to move cursor one position left on #username
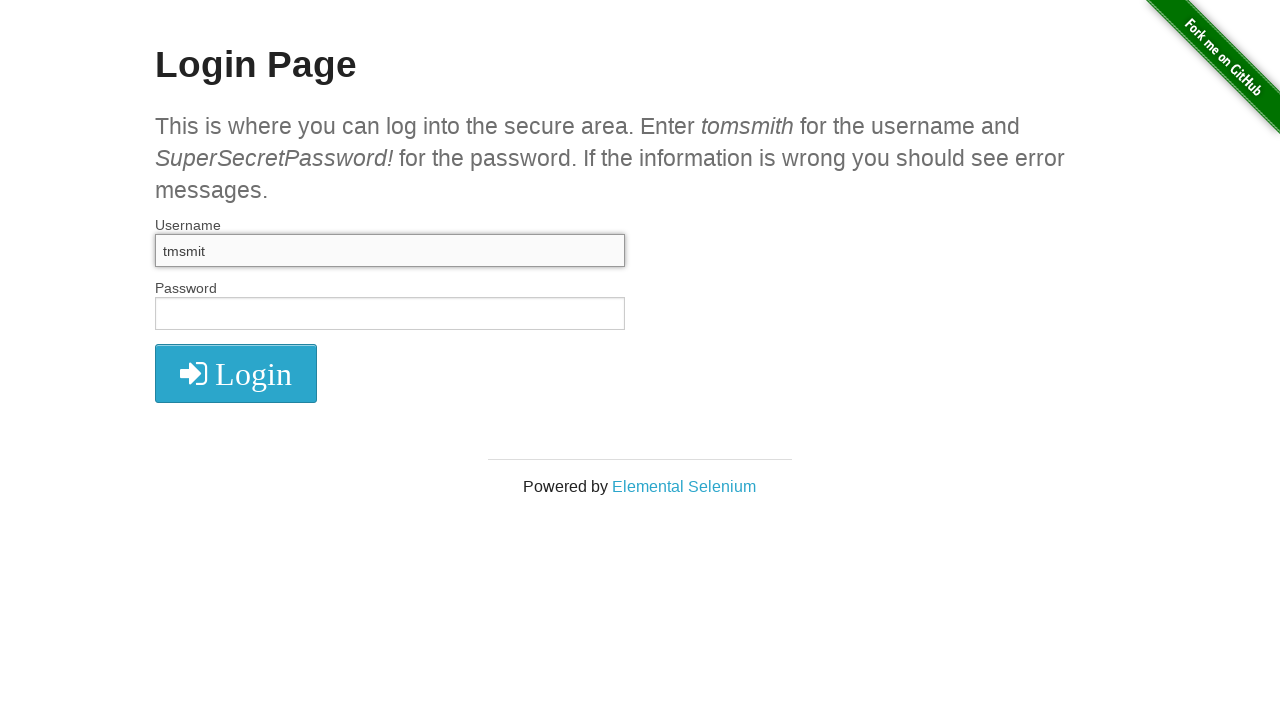

Pressed ArrowLeft to move cursor one position left on #username
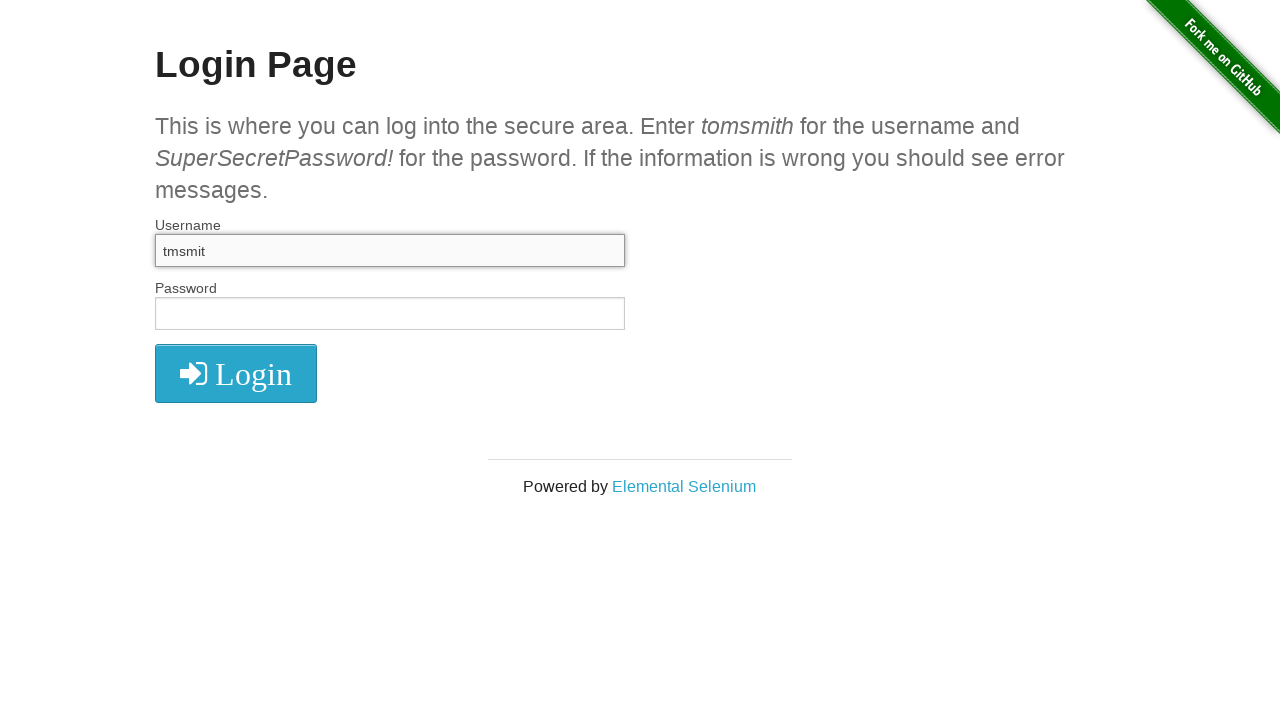

Pressed ArrowLeft to move cursor one position left on #username
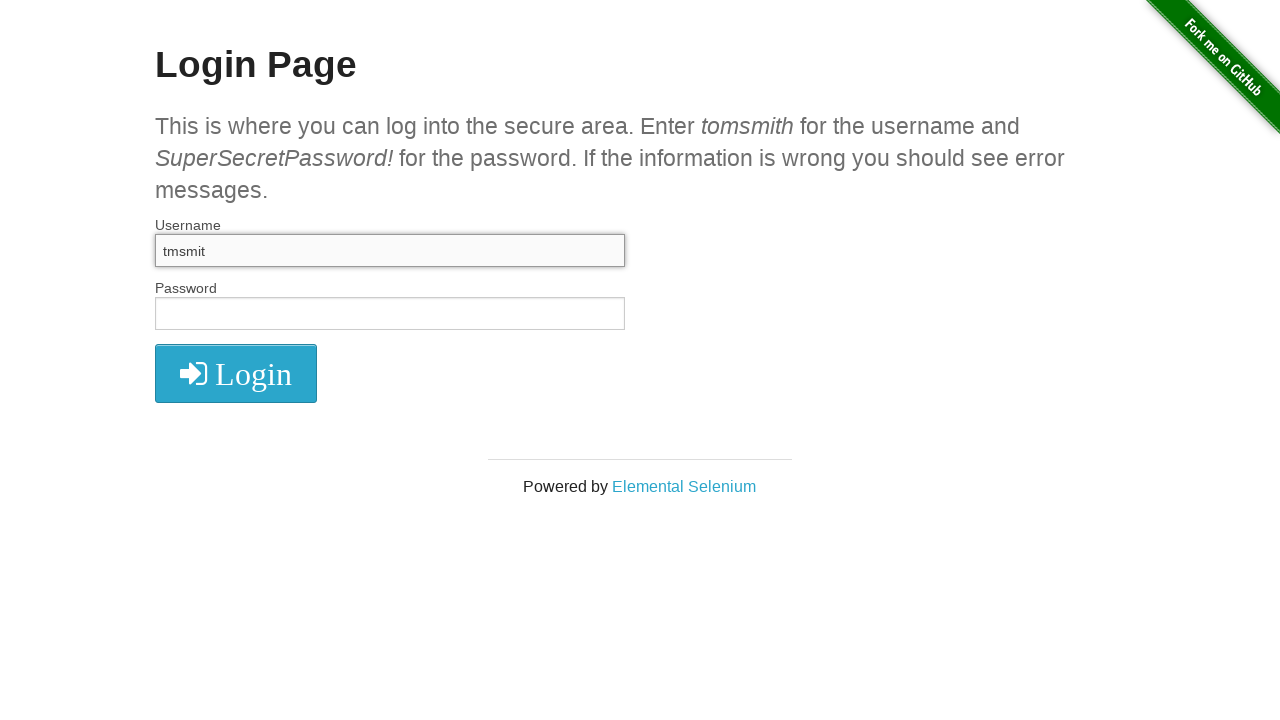

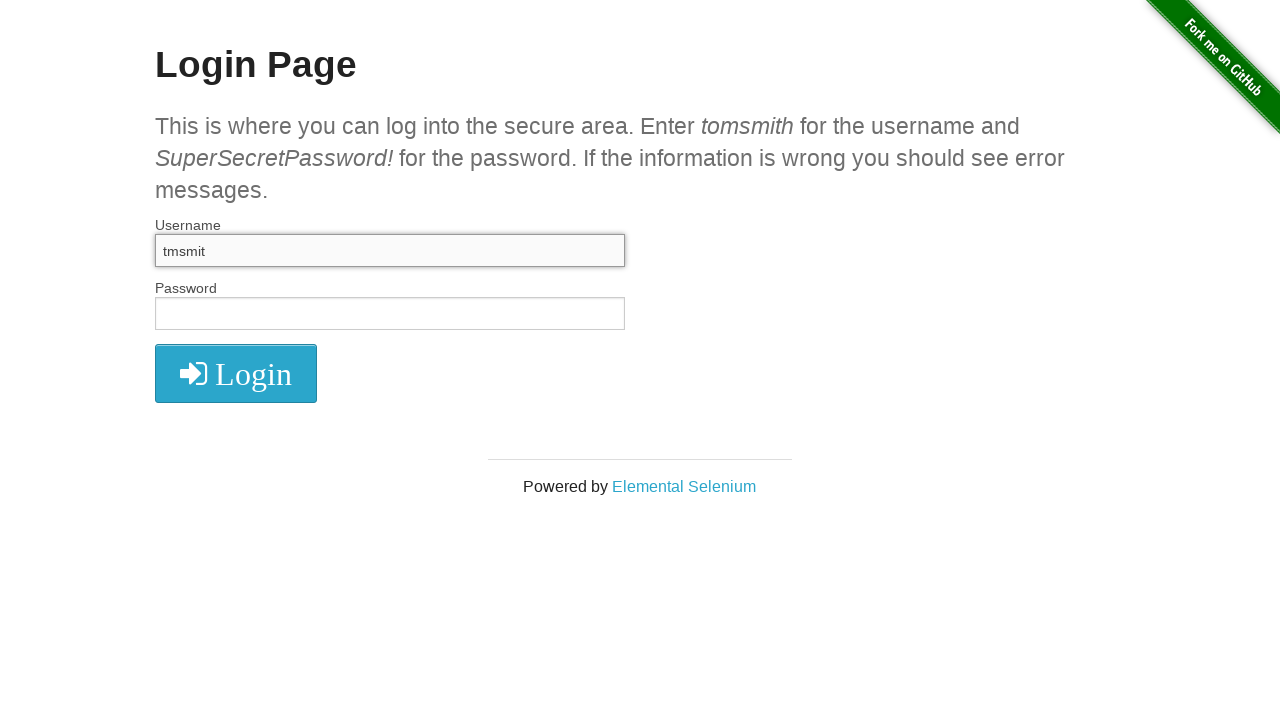